Opens the Selenium website, triggers the print dialog using Ctrl+P keyboard shortcut, then dismisses it using Tab and Enter keys

Starting URL: https://www.selenium.dev/

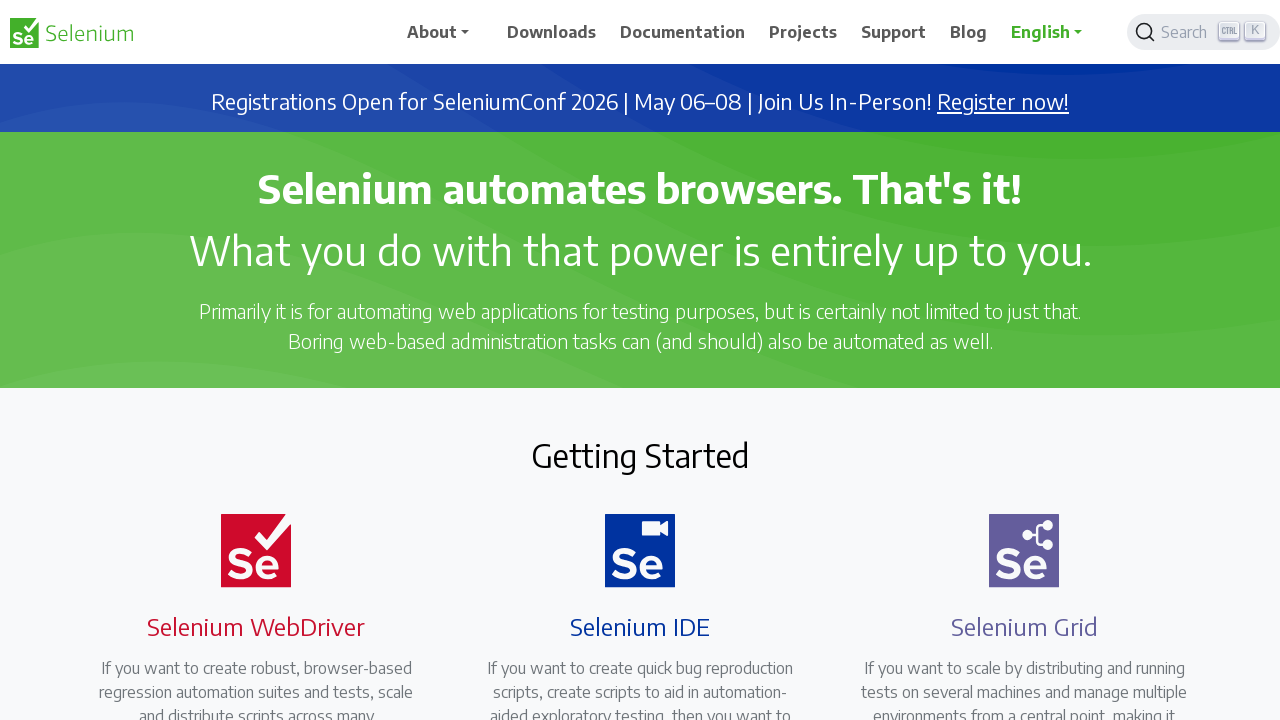

Navigated to Selenium website
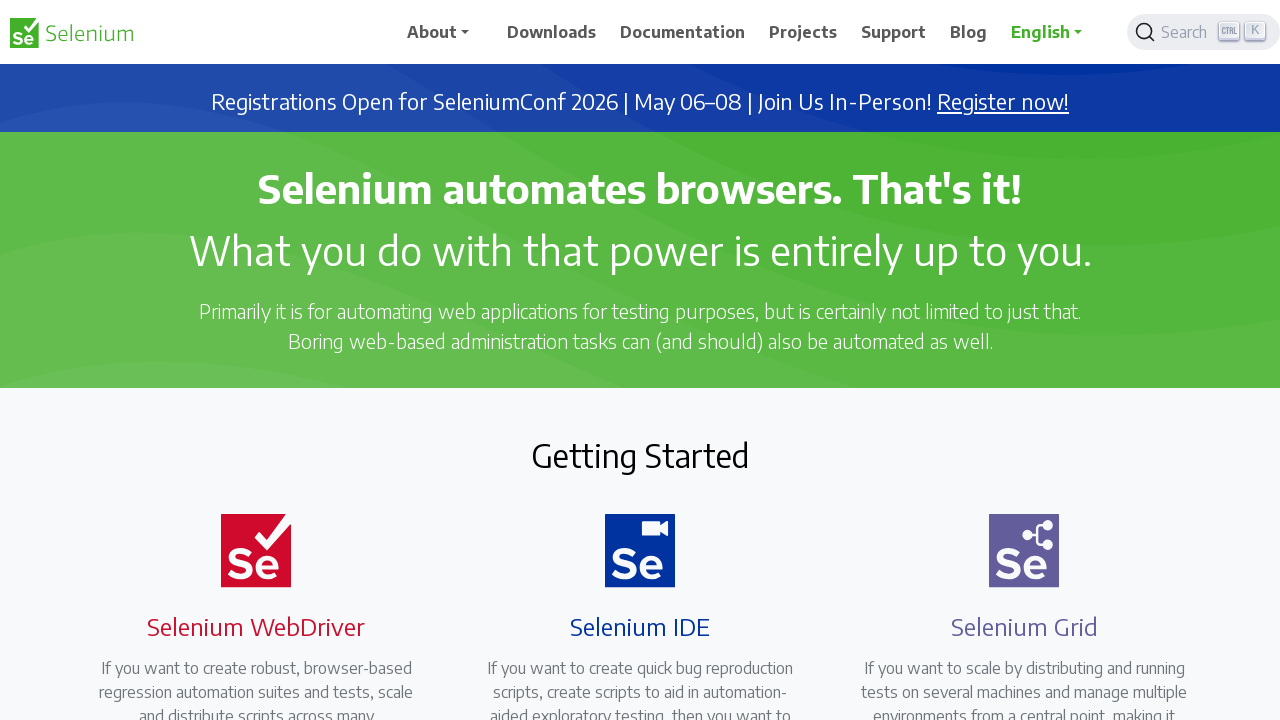

Waited for page to fully load
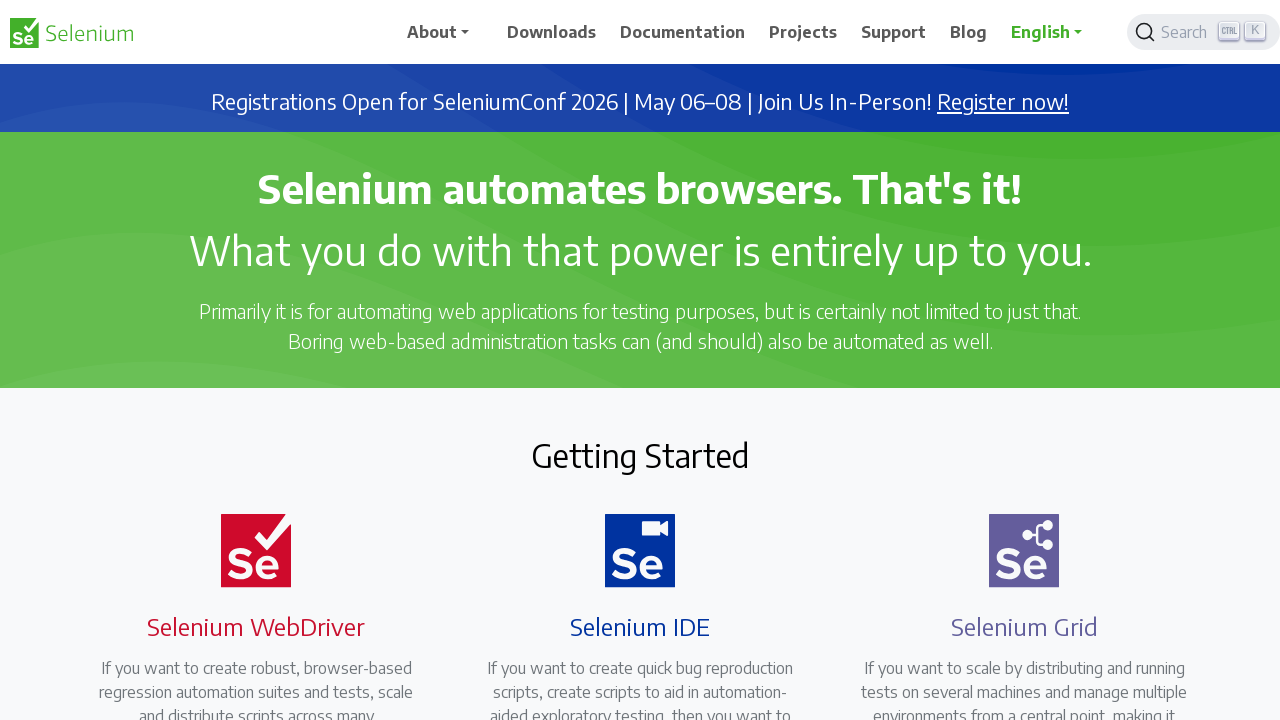

Pressed Ctrl+P to open print dialog
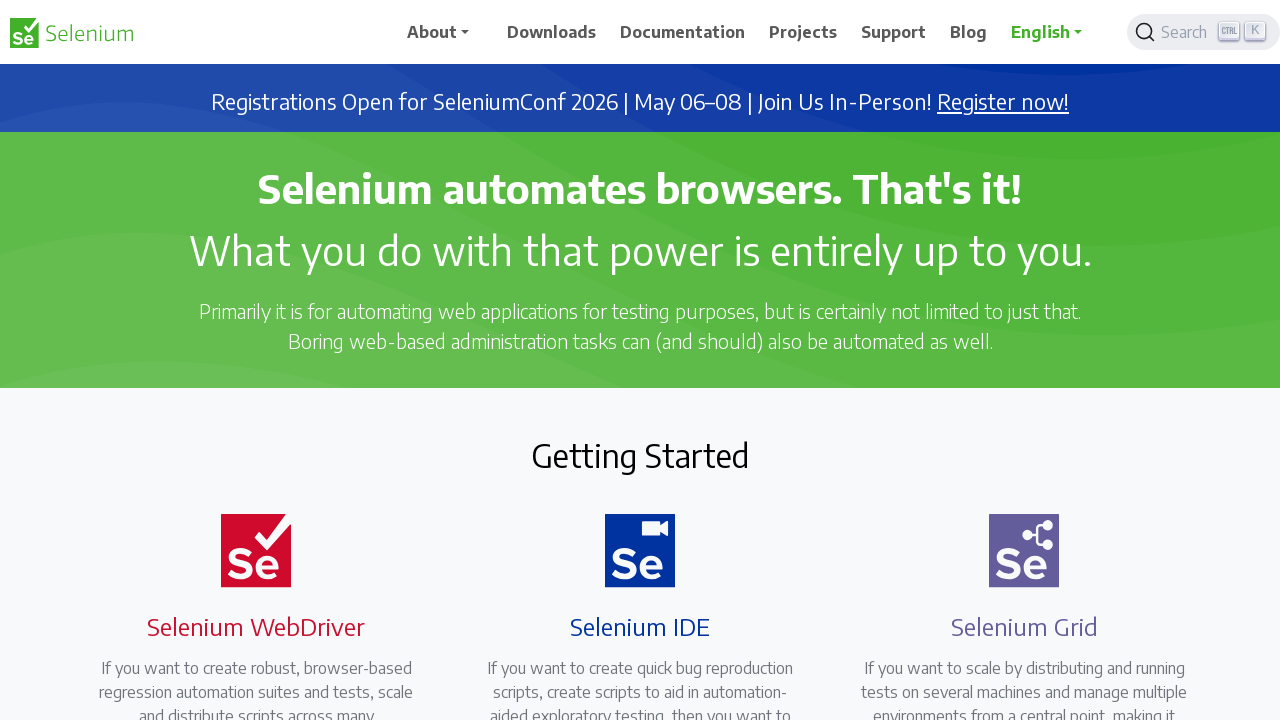

Print dialog appeared
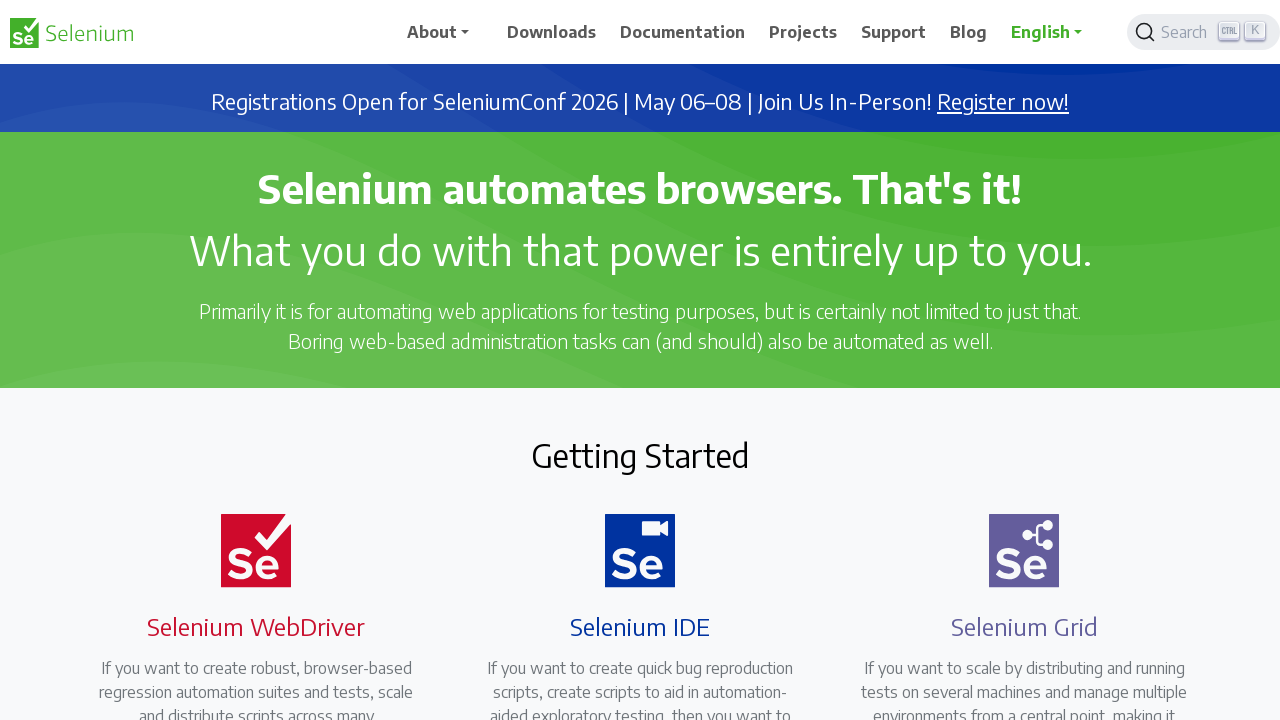

Pressed Tab to navigate to cancel button
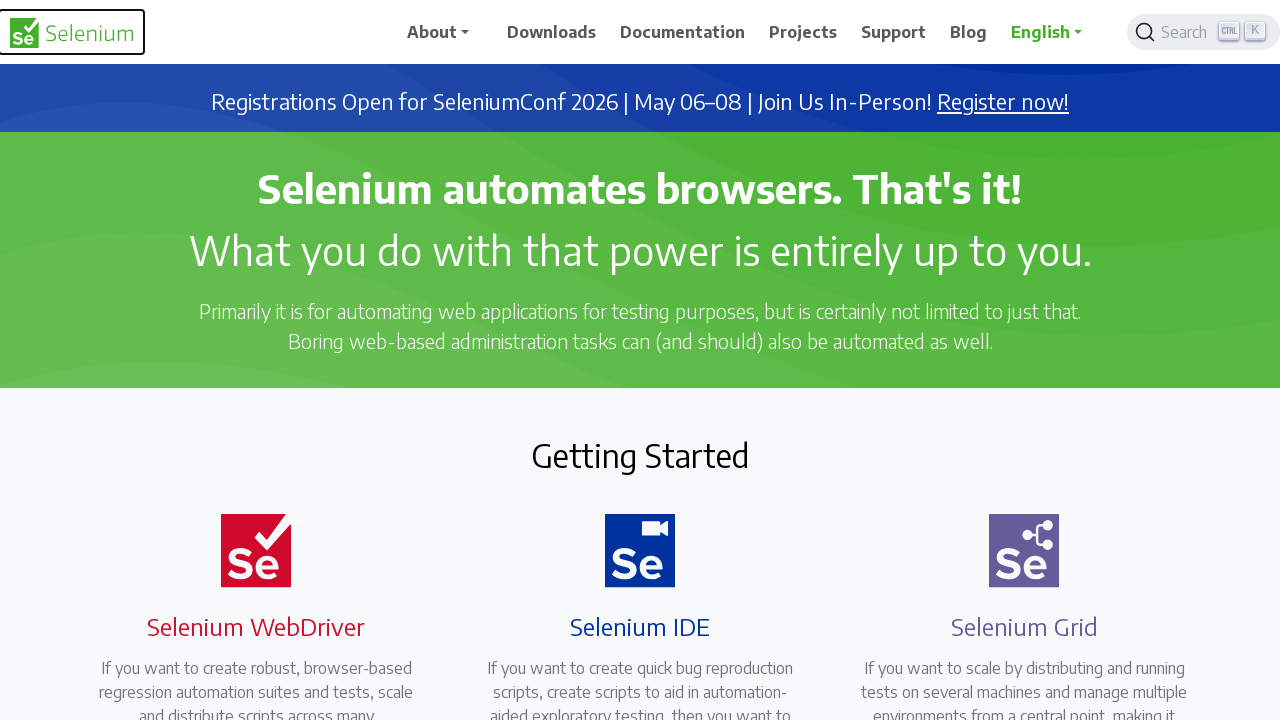

Waited briefly after Tab press
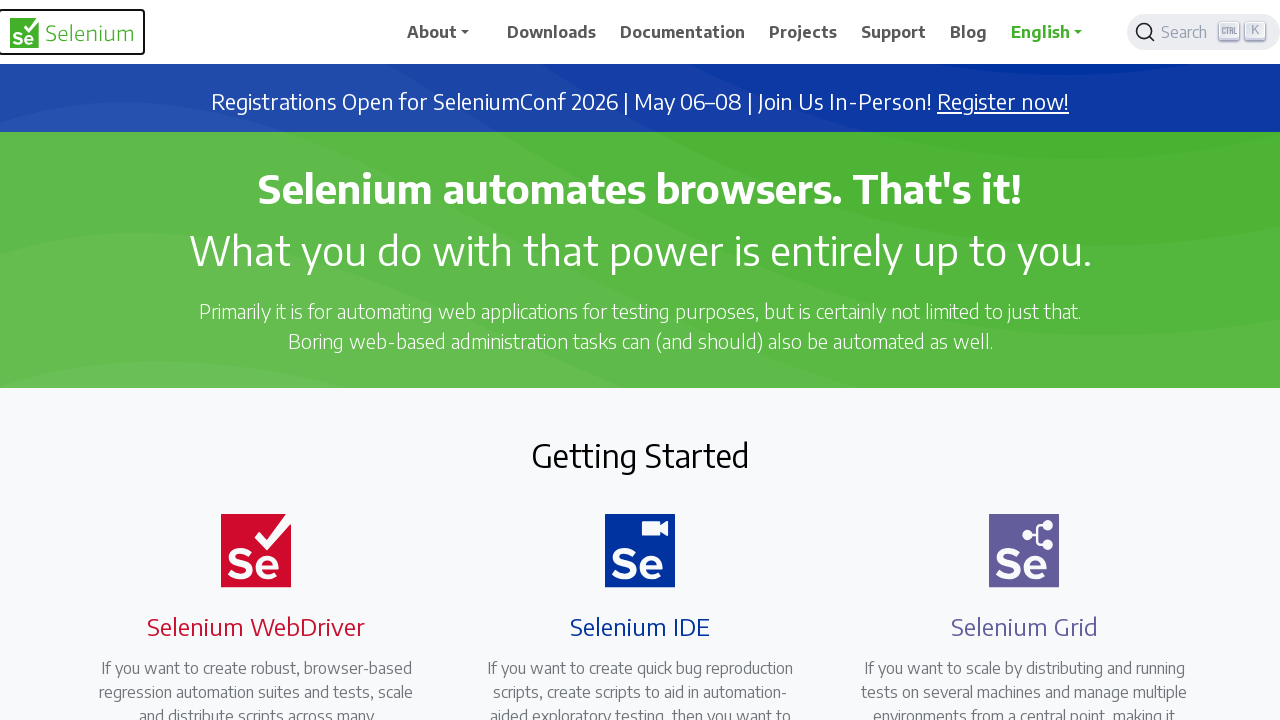

Pressed Enter to dismiss print dialog
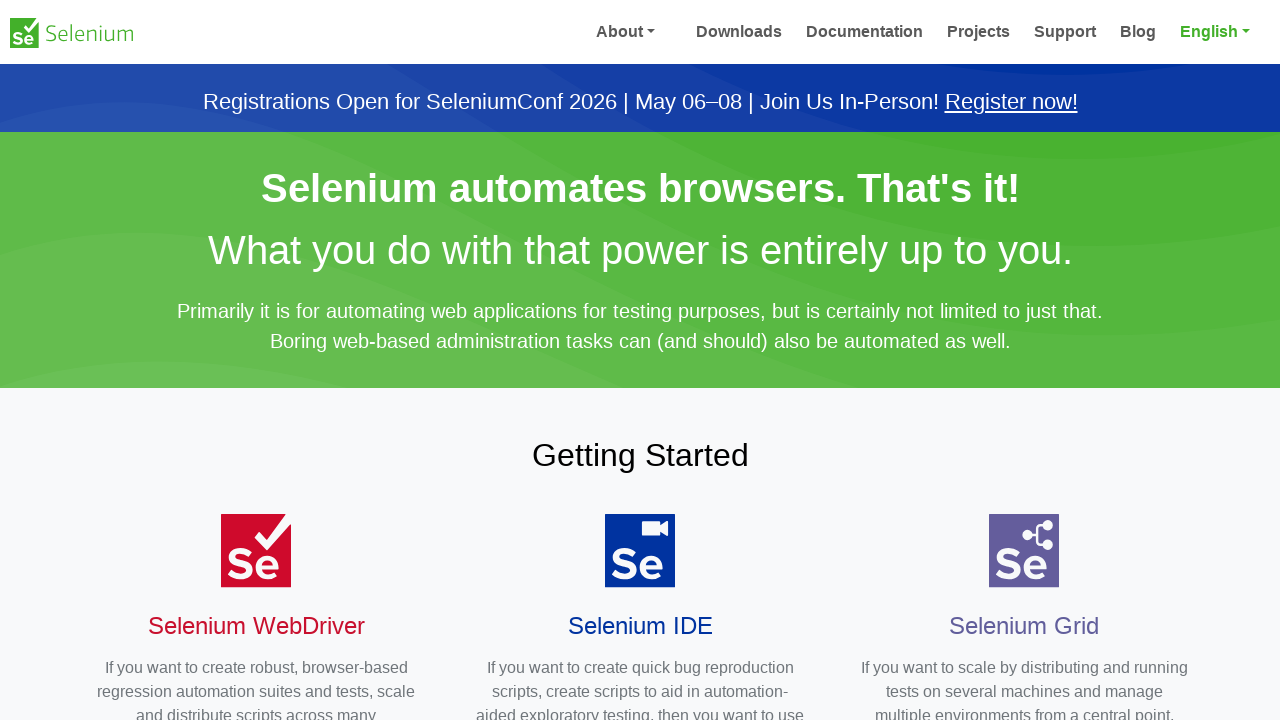

Waited to verify print dialog was dismissed
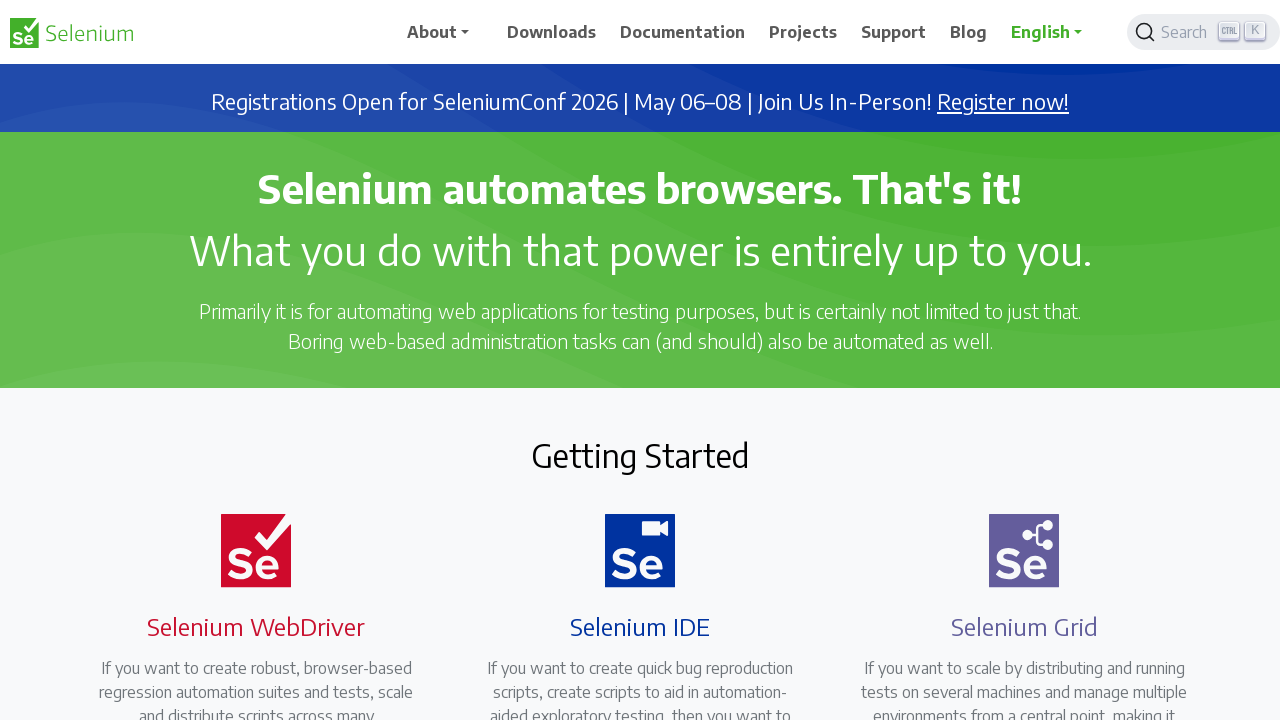

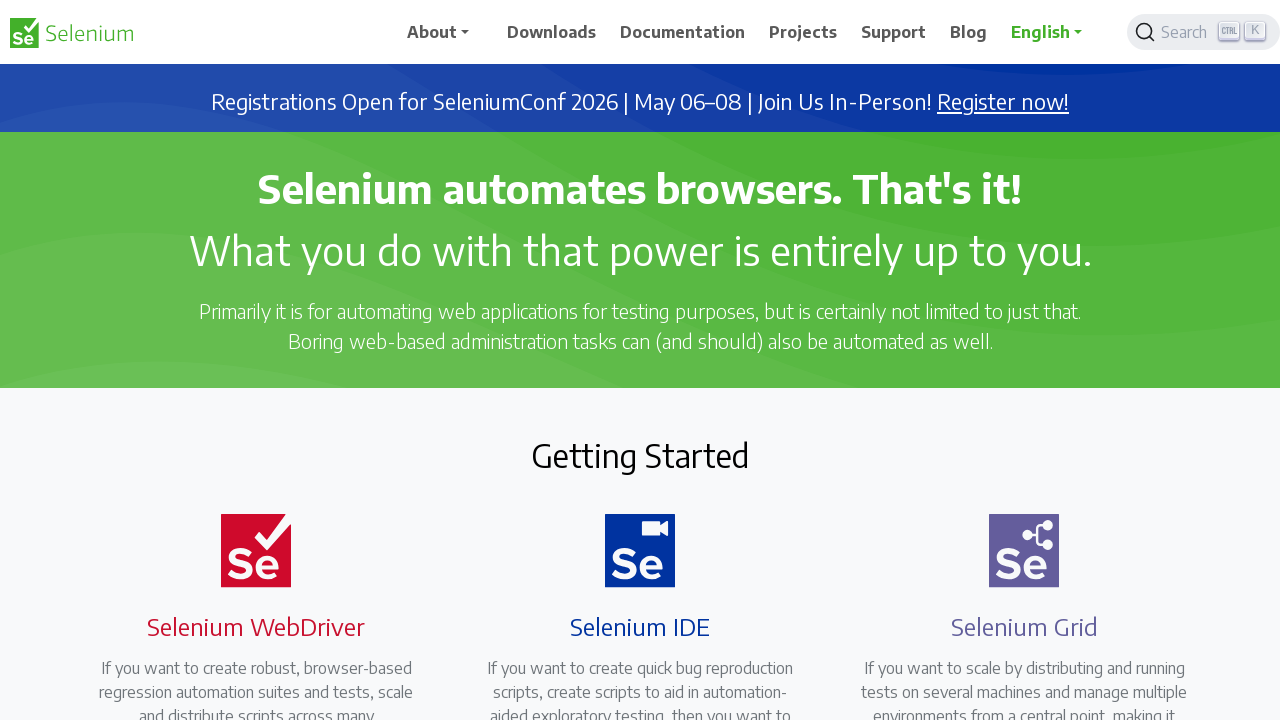